Navigates to a Selenium test page and clicks on console log and JS exception buttons to trigger JavaScript events

Starting URL: https://www.selenium.dev/selenium/web/bidi/logEntryAdded.html

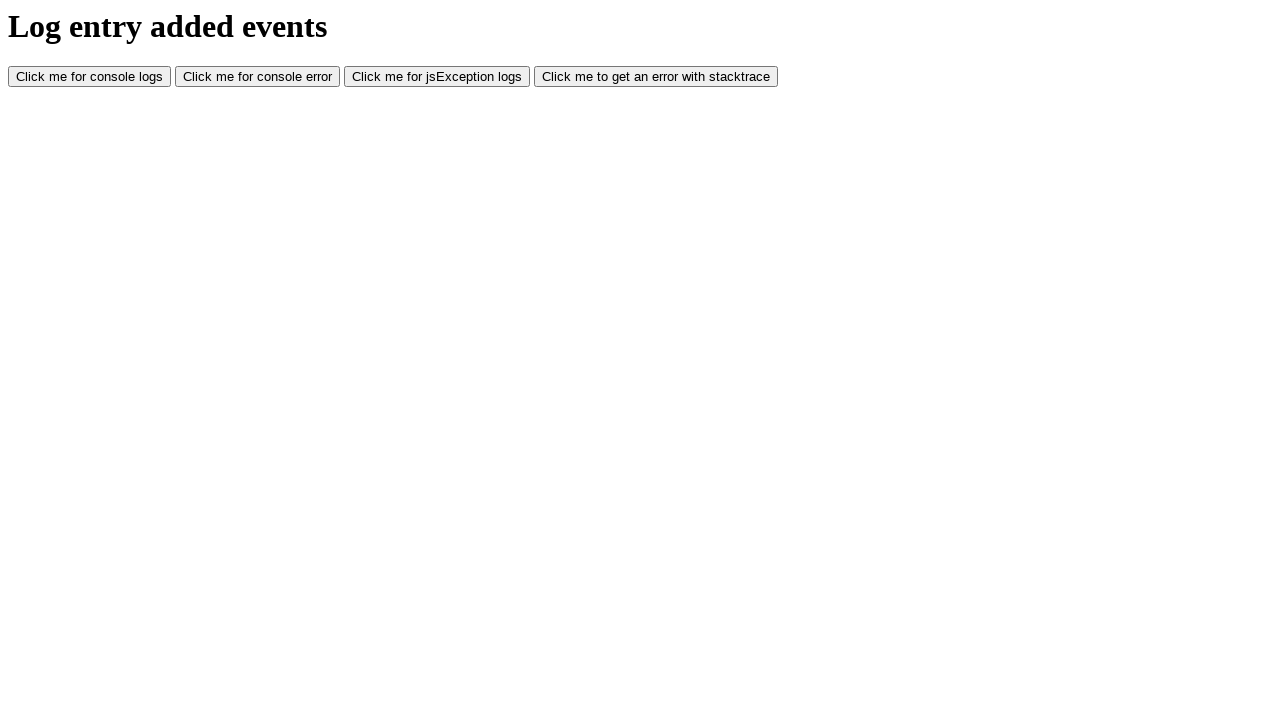

Navigated to Selenium bidi logEntryAdded test page
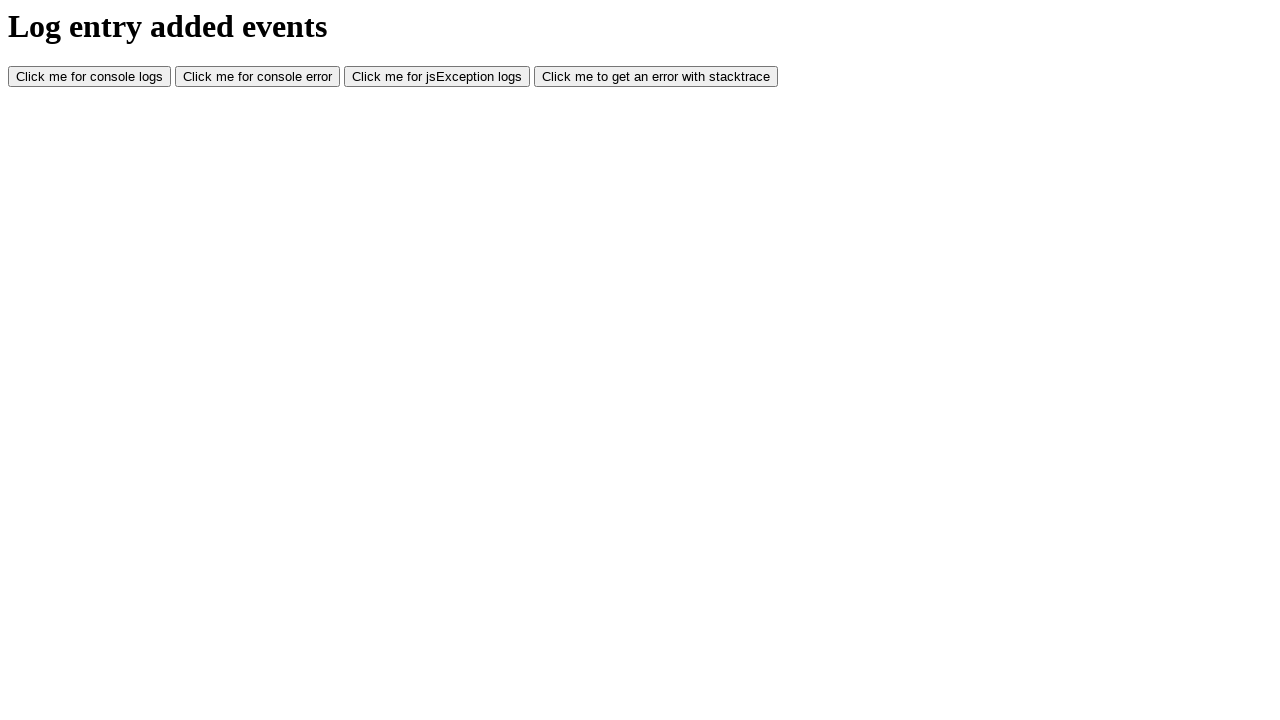

Clicked console log button to trigger console.log event at (90, 77) on #consoleLog
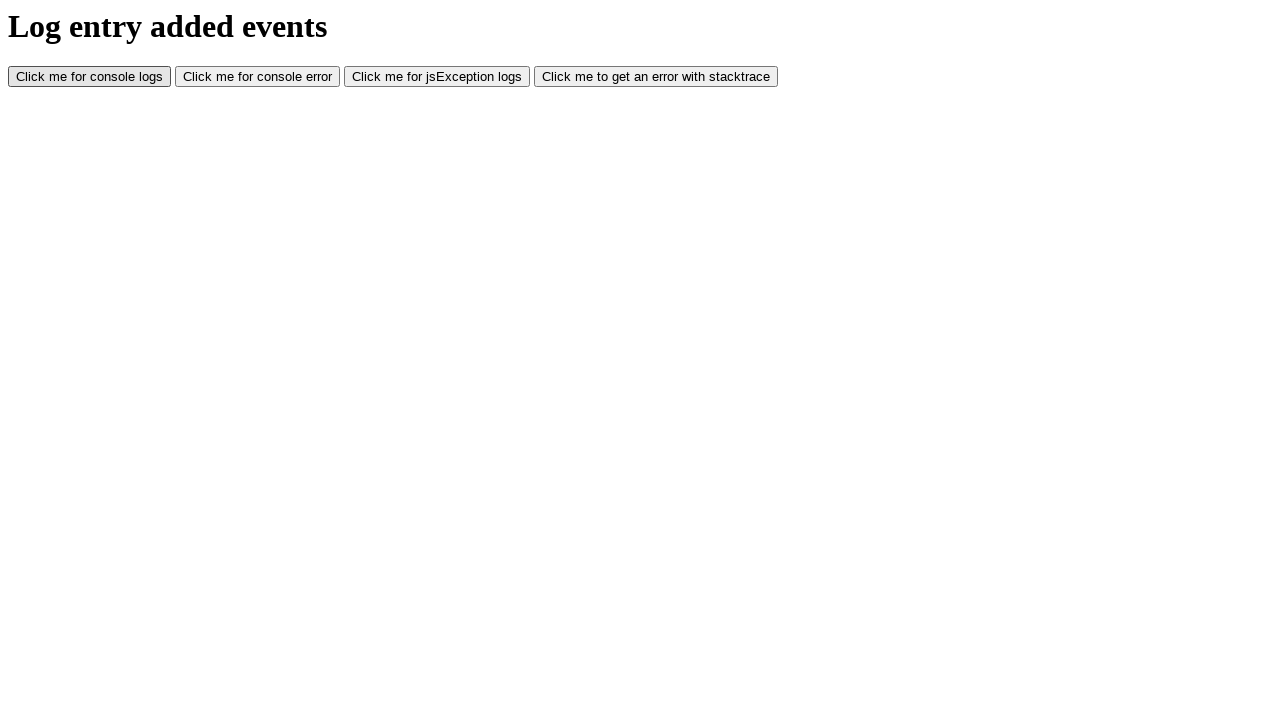

Clicked JS exception button to trigger JavaScript exception at (437, 77) on #jsException
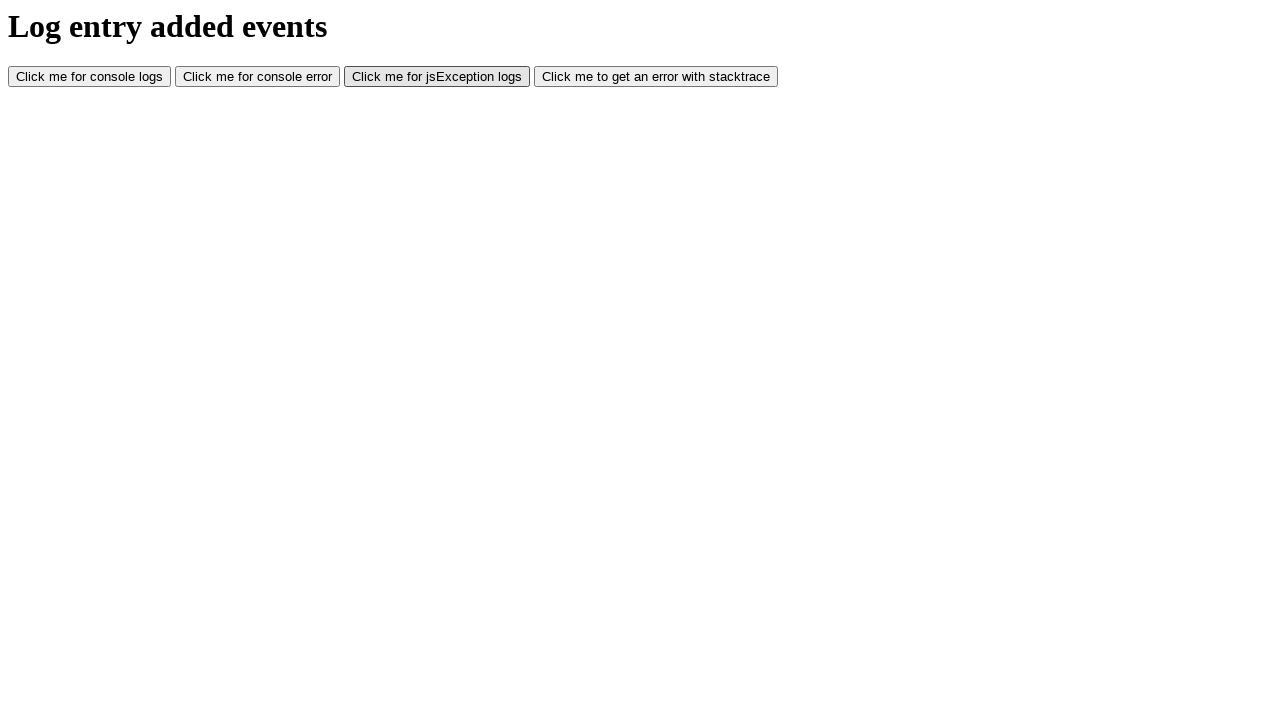

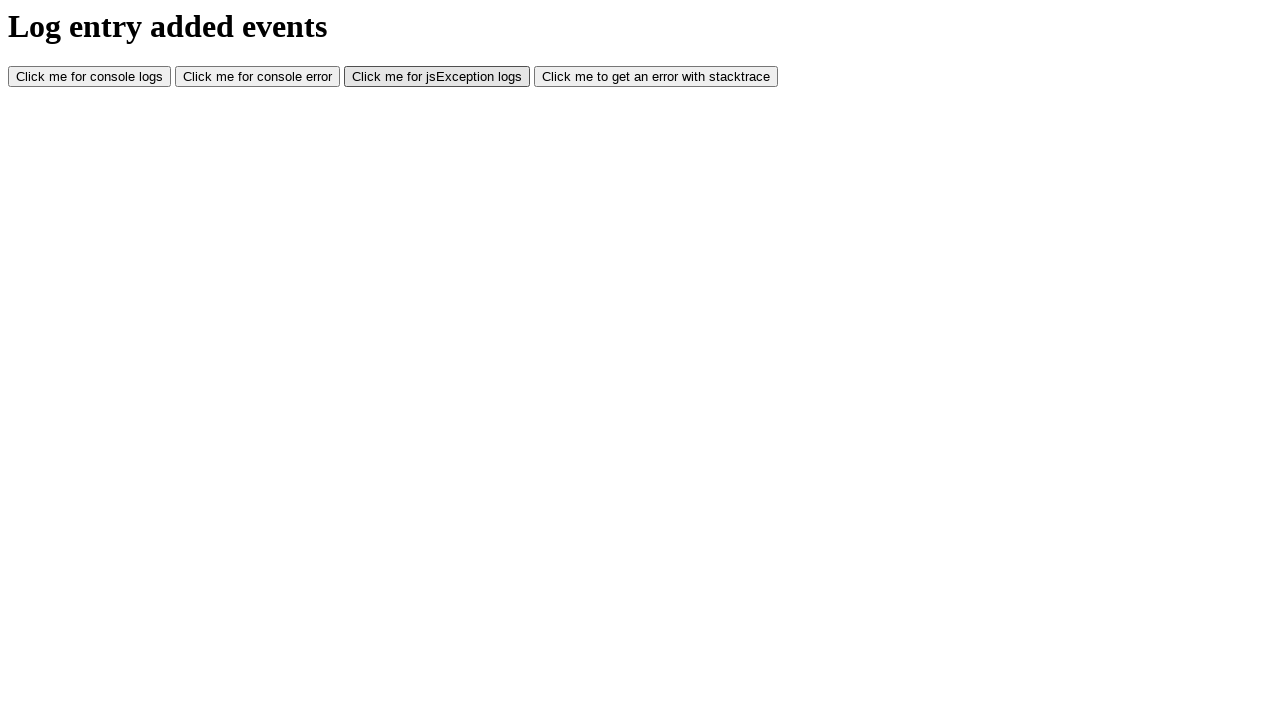